Tests browser back button navigation between filter views

Starting URL: https://demo.playwright.dev/todomvc

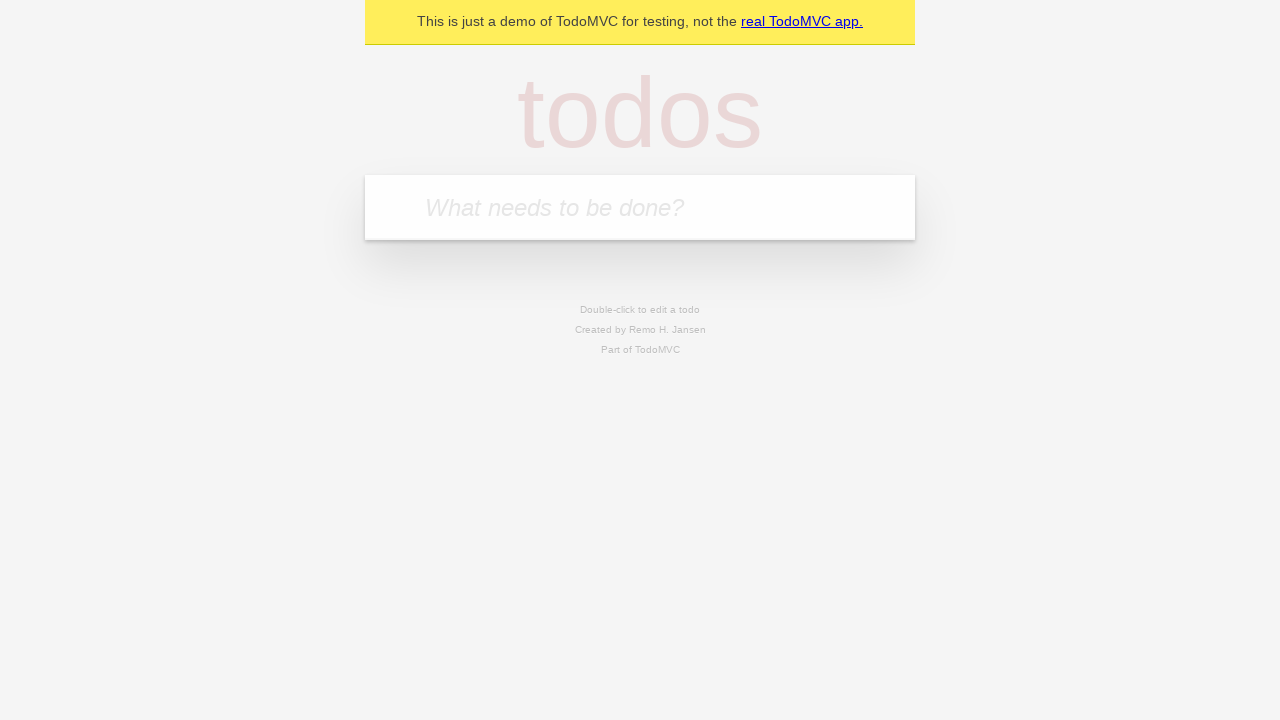

Filled input field with 'buy some cheese' on internal:attr=[placeholder="What needs to be done?"i]
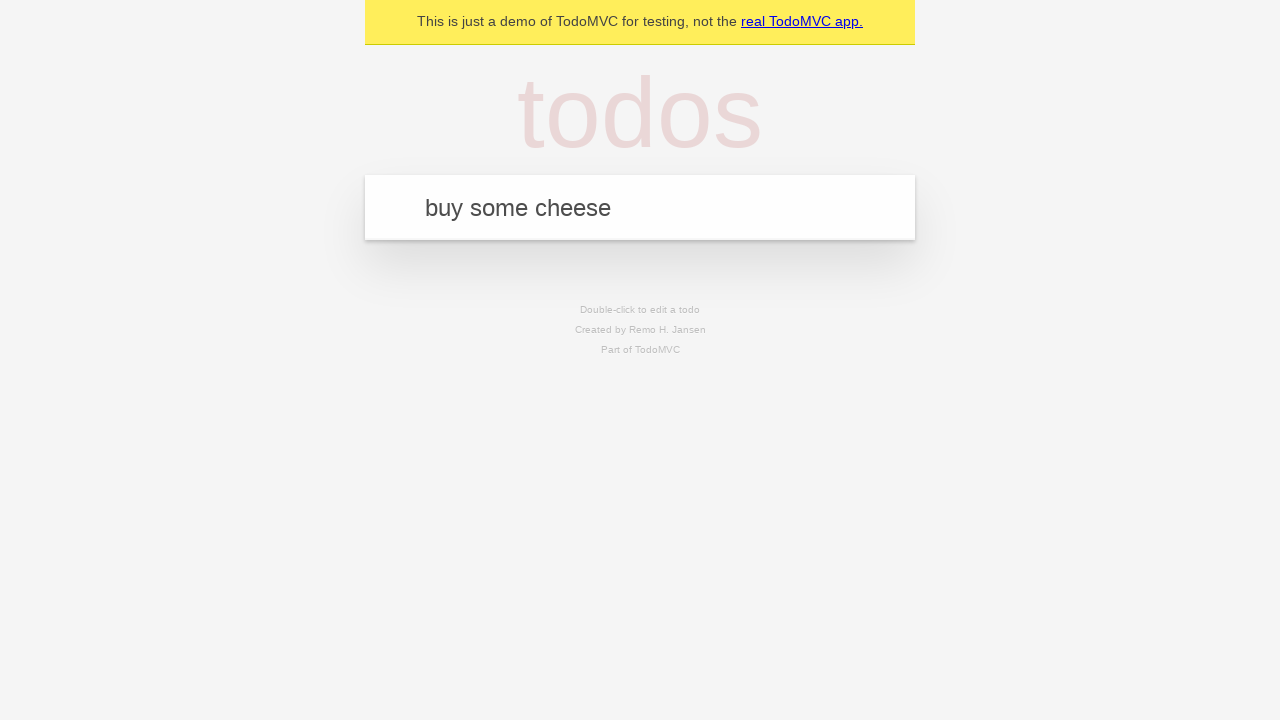

Pressed Enter to add 'buy some cheese' to todo list on internal:attr=[placeholder="What needs to be done?"i]
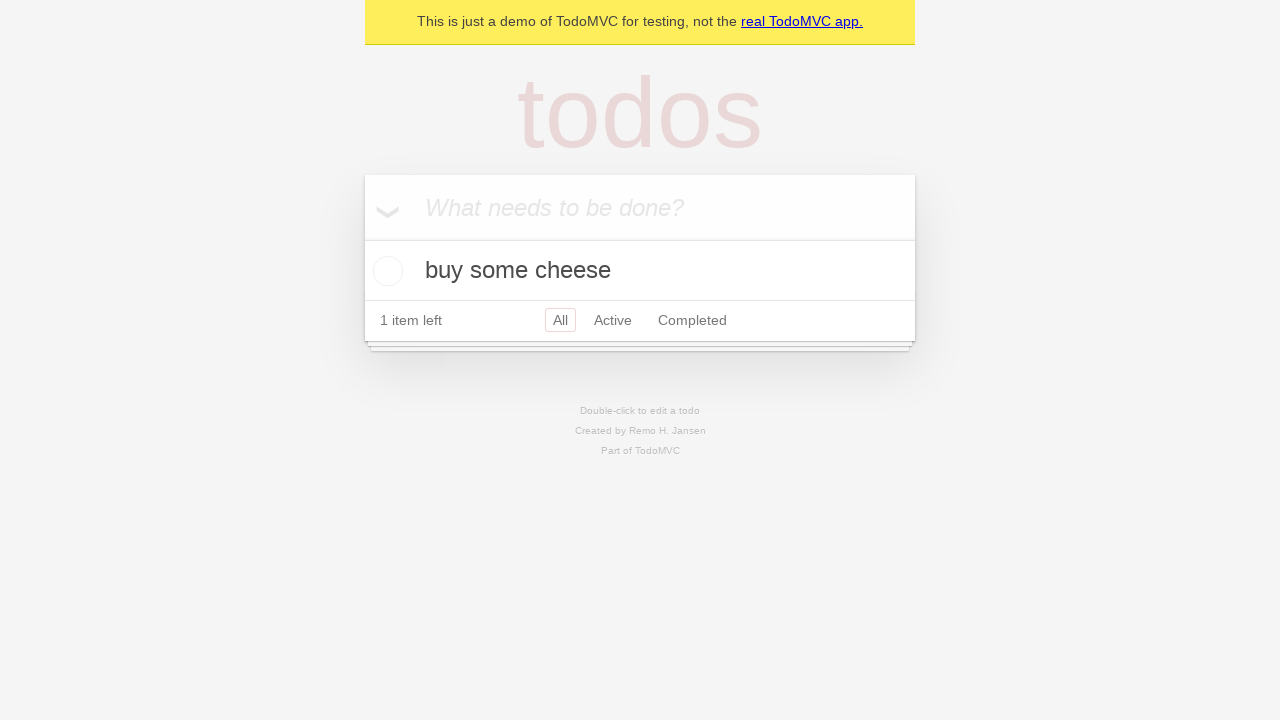

Filled input field with 'feed the cat' on internal:attr=[placeholder="What needs to be done?"i]
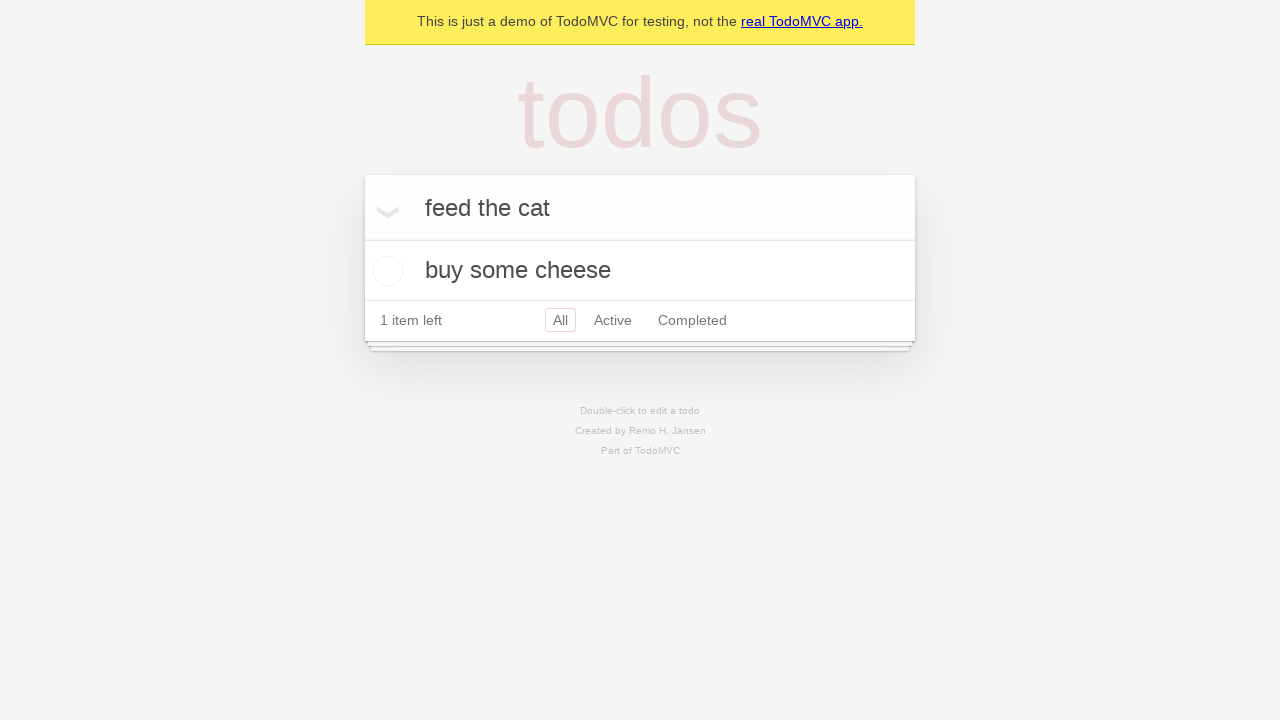

Pressed Enter to add 'feed the cat' to todo list on internal:attr=[placeholder="What needs to be done?"i]
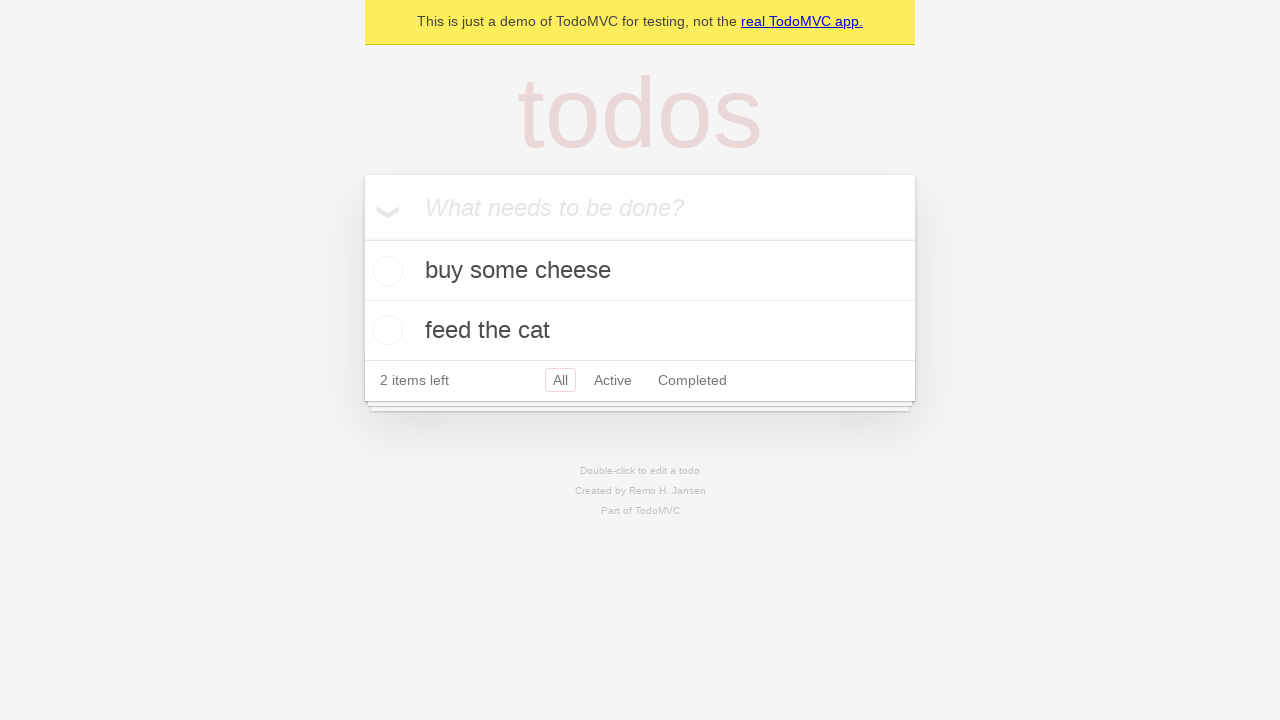

Filled input field with 'book a doctors appointment' on internal:attr=[placeholder="What needs to be done?"i]
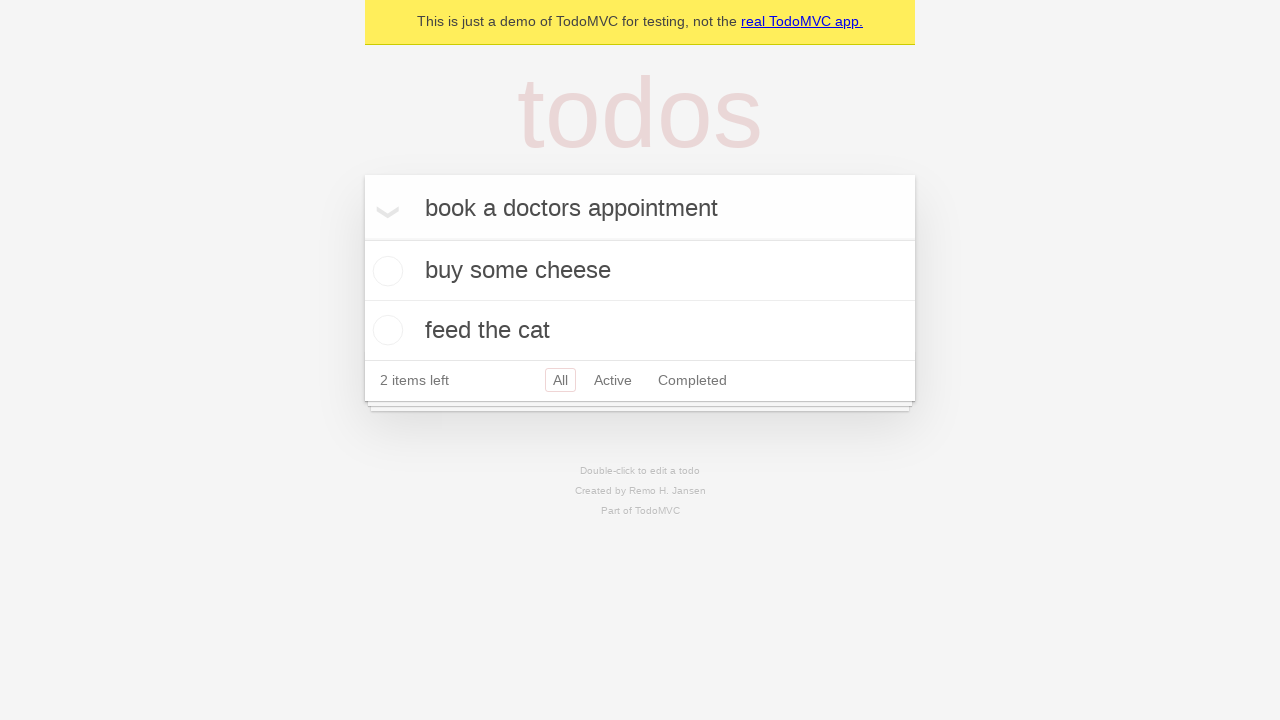

Pressed Enter to add 'book a doctors appointment' to todo list on internal:attr=[placeholder="What needs to be done?"i]
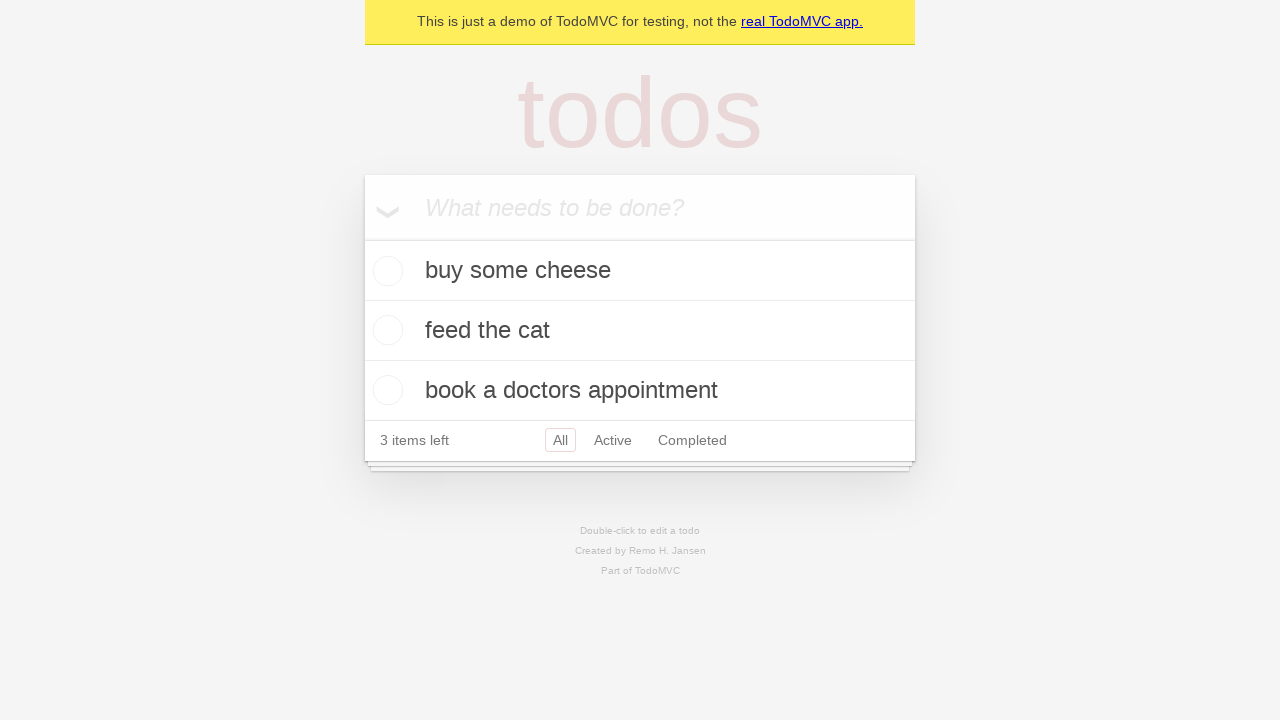

Checked the second todo item checkbox at (385, 330) on internal:testid=[data-testid="todo-item"s] >> nth=1 >> internal:role=checkbox
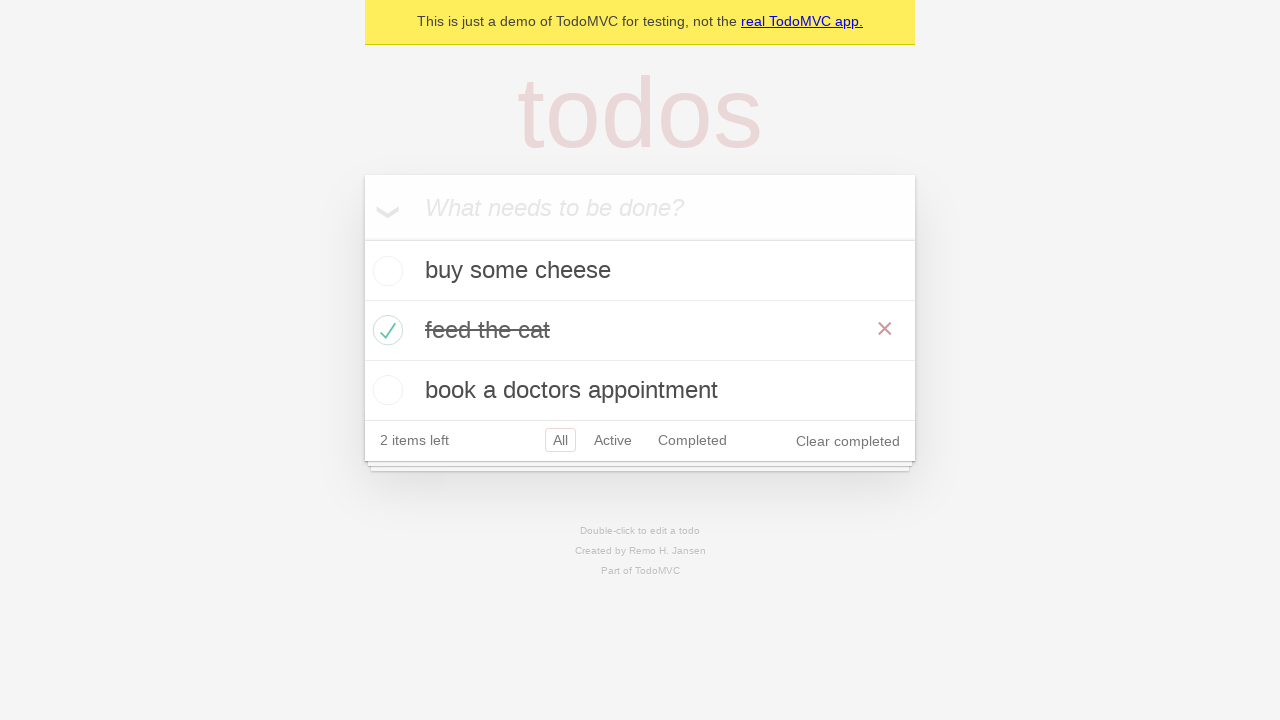

Clicked 'All' filter link to view all todos at (560, 440) on internal:role=link[name="All"i]
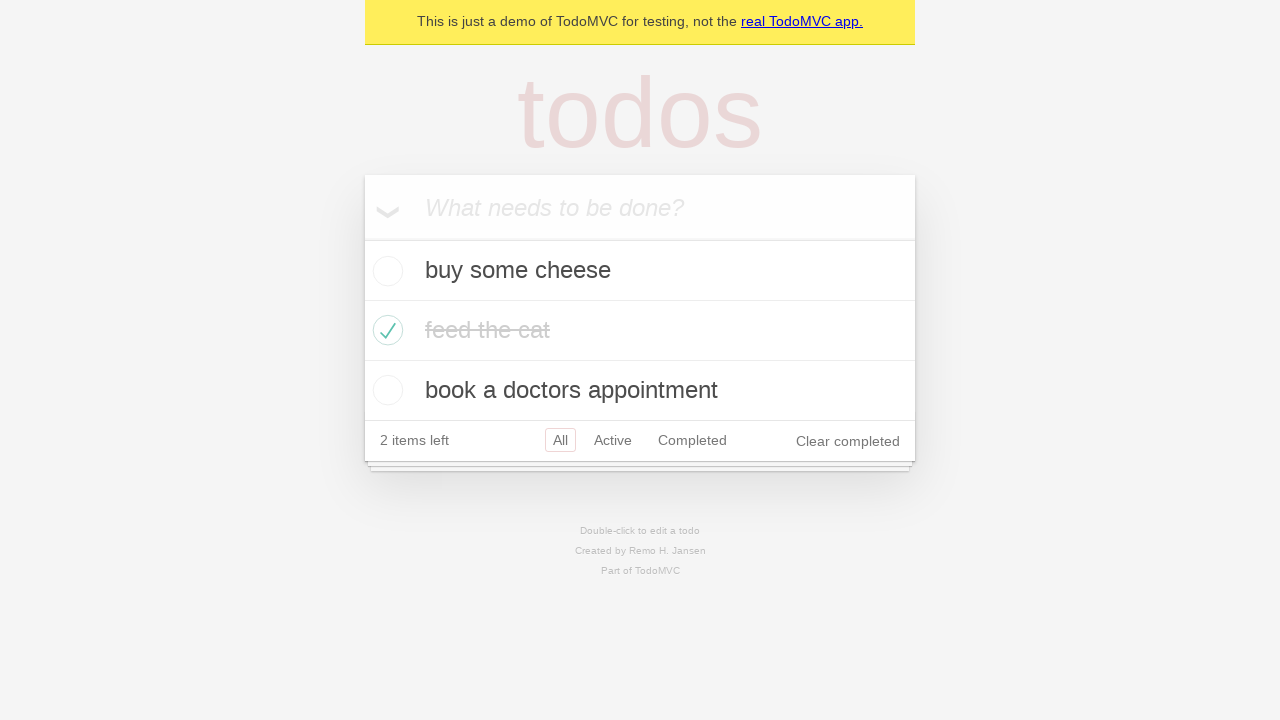

Clicked 'Active' filter link to view active todos at (613, 440) on internal:role=link[name="Active"i]
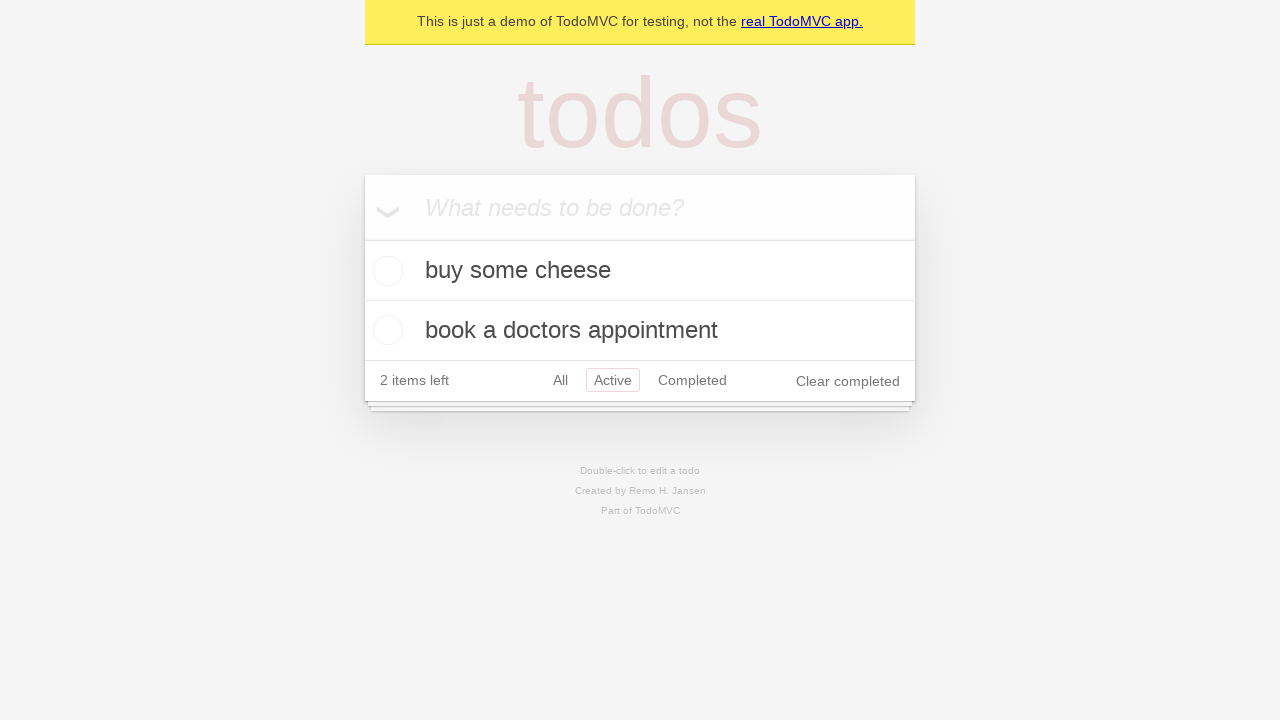

Clicked 'Completed' filter link to view completed todos at (692, 380) on internal:role=link[name="Completed"i]
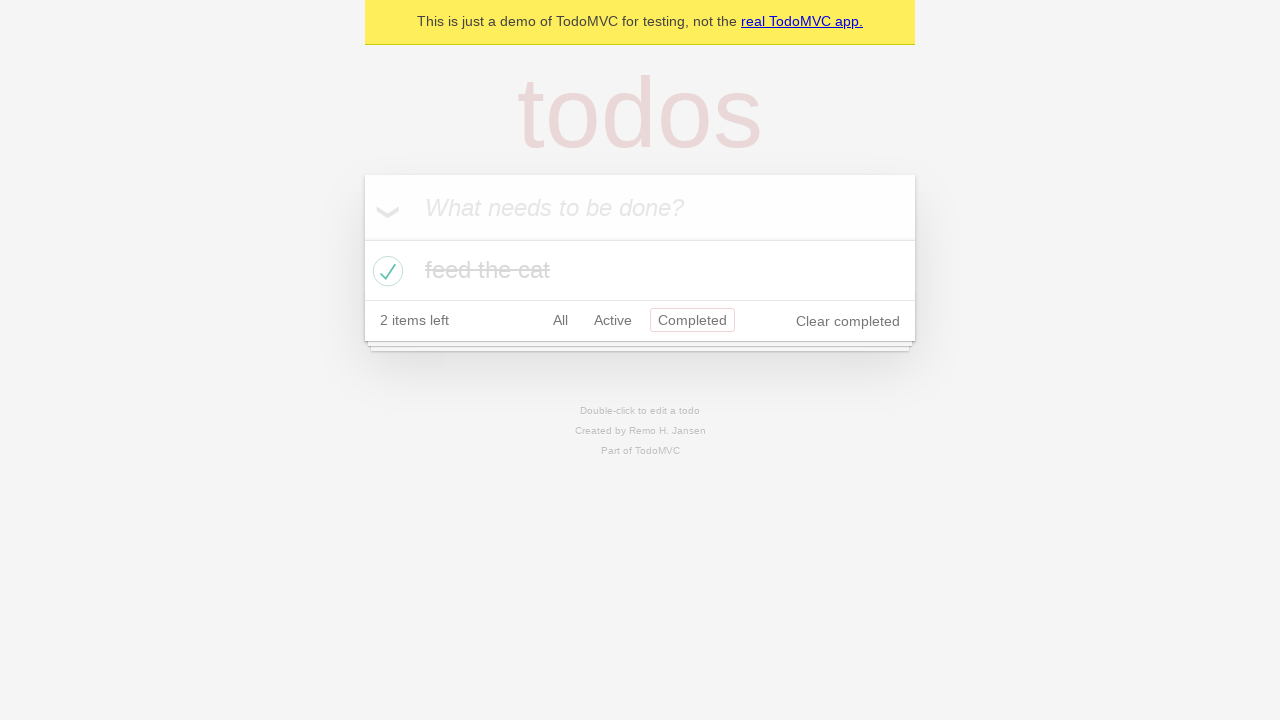

Used browser back button to navigate back from Completed filter
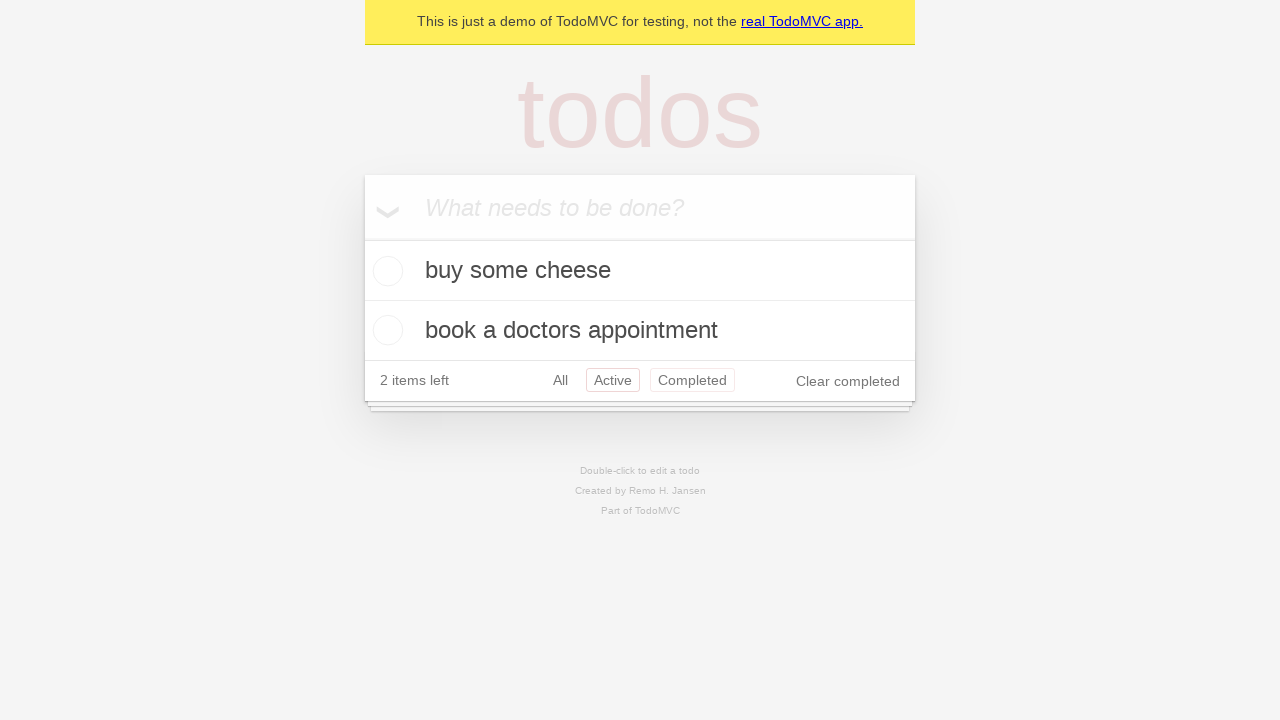

Used browser back button to navigate back from Active filter
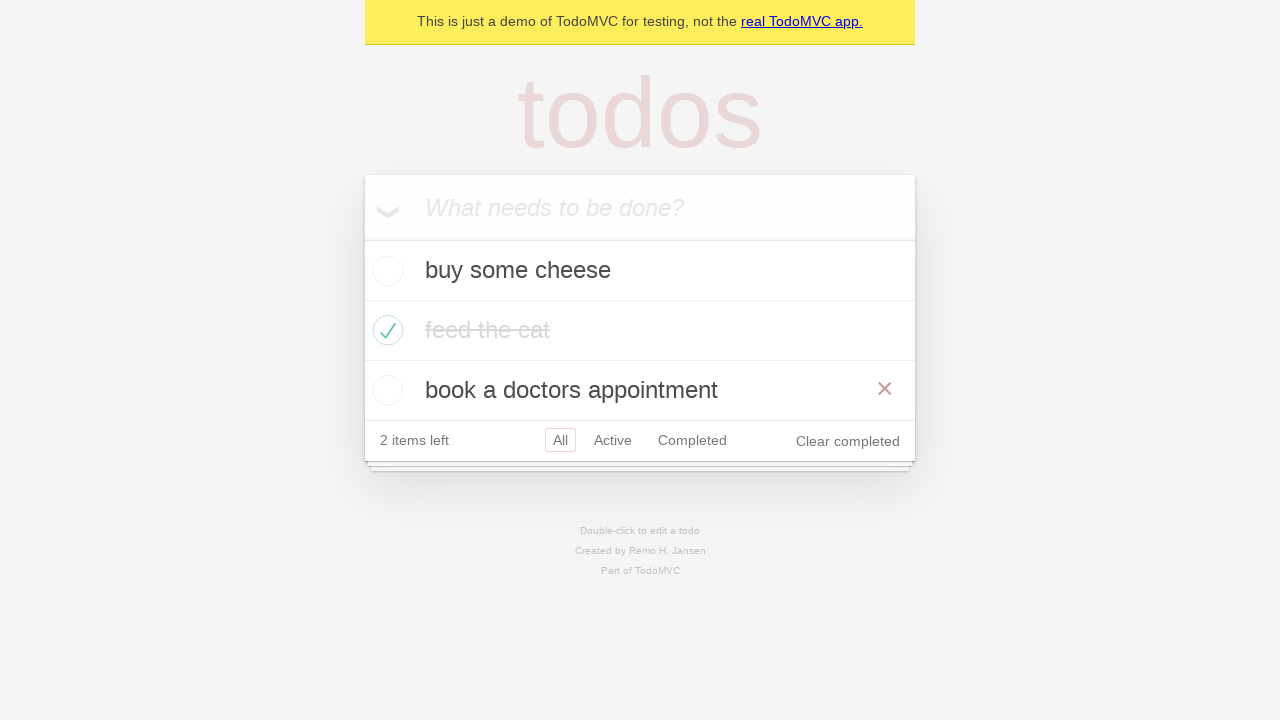

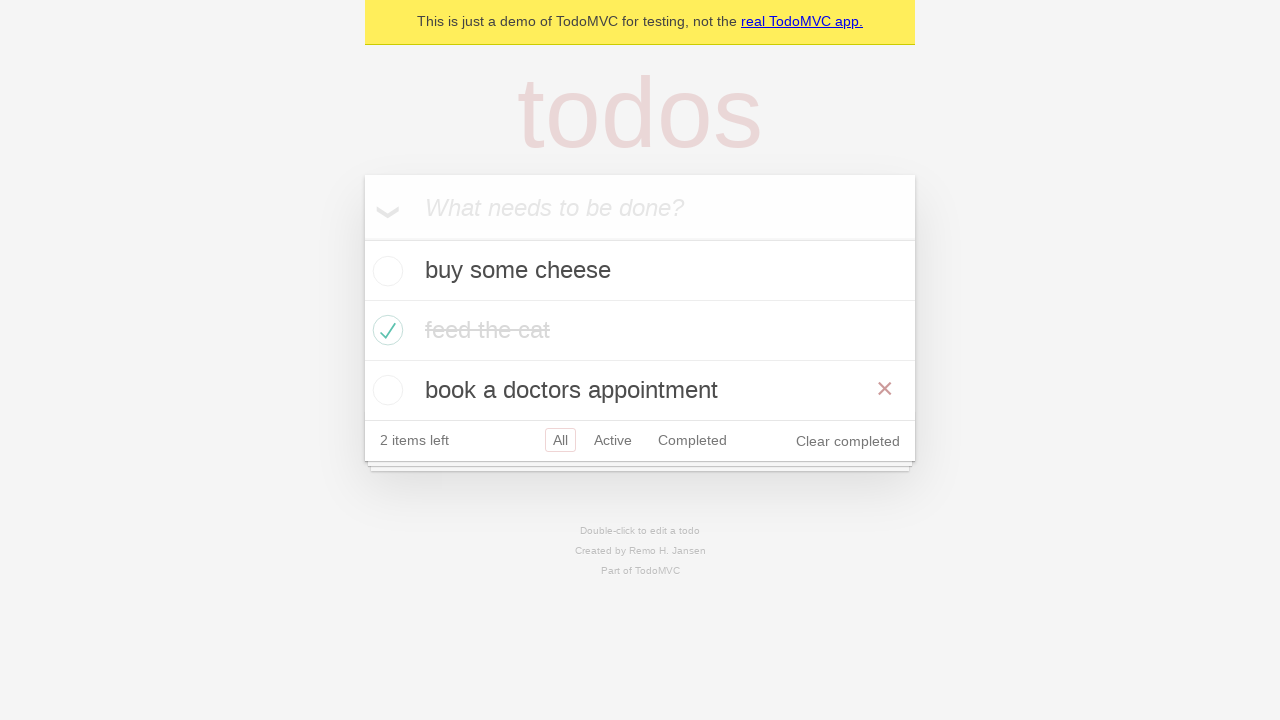